Tests user registration form by filling in personal information fields and submitting the form

Starting URL: https://parabank.parasoft.com/parabank/register.htm

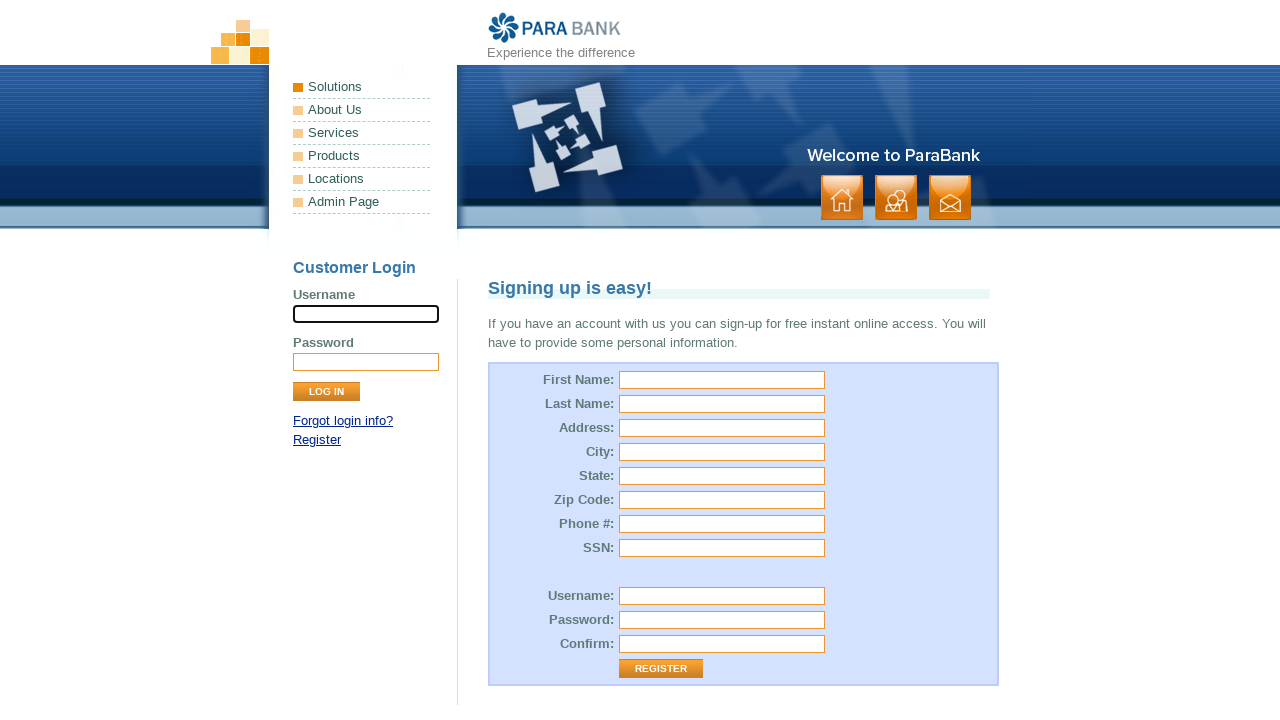

Filled first name field with 'John' on #customer\.firstName
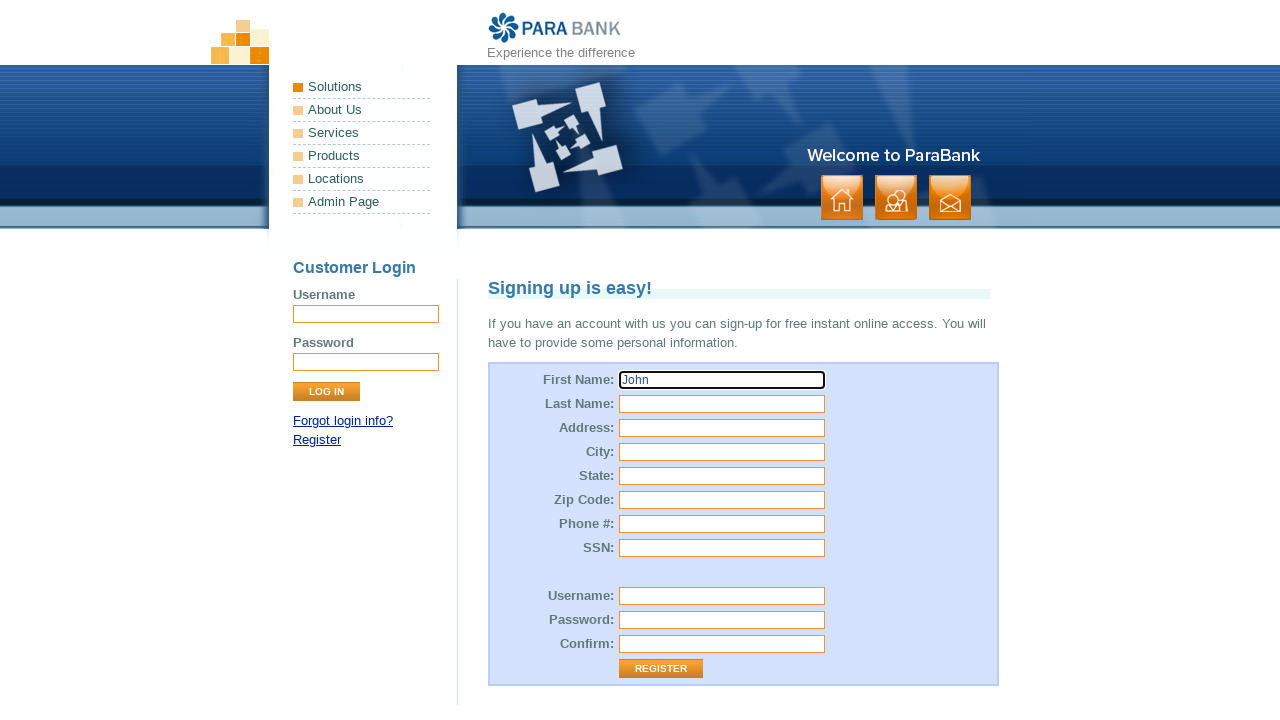

Filled last name field with 'Smith' on #customer\.lastName
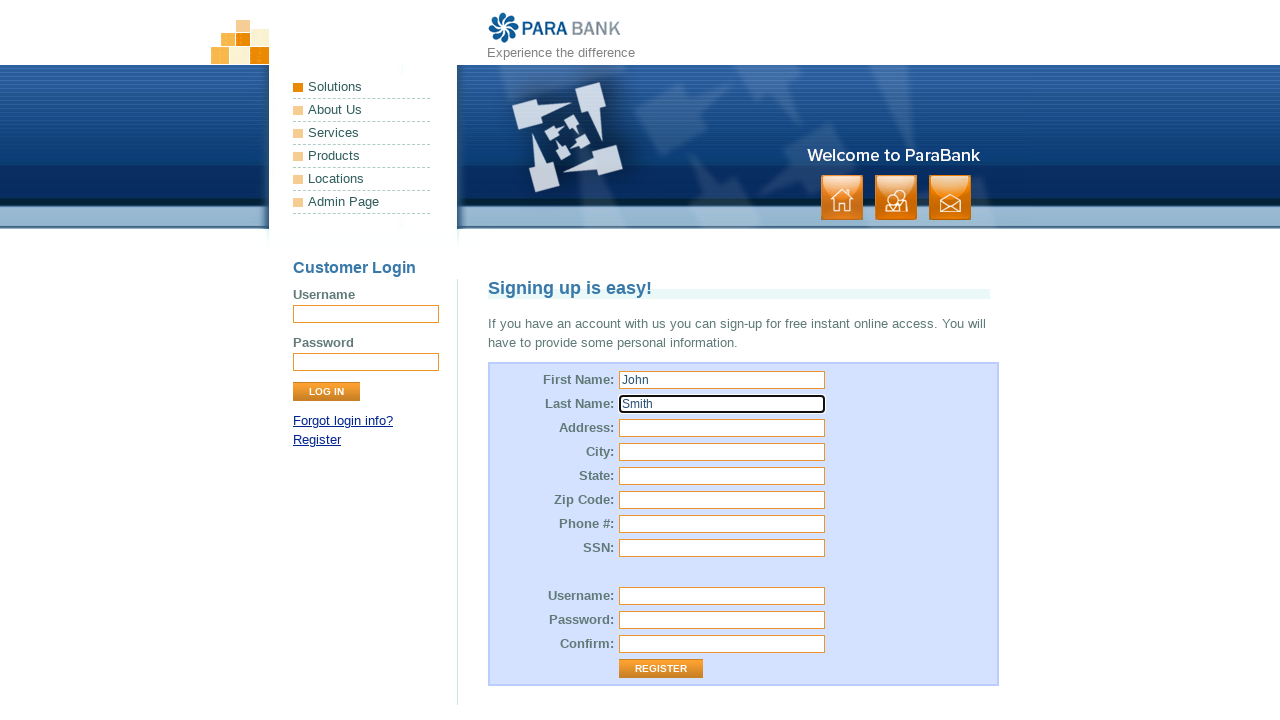

Filled street address field with '123 Main Street' on #customer\.address\.street
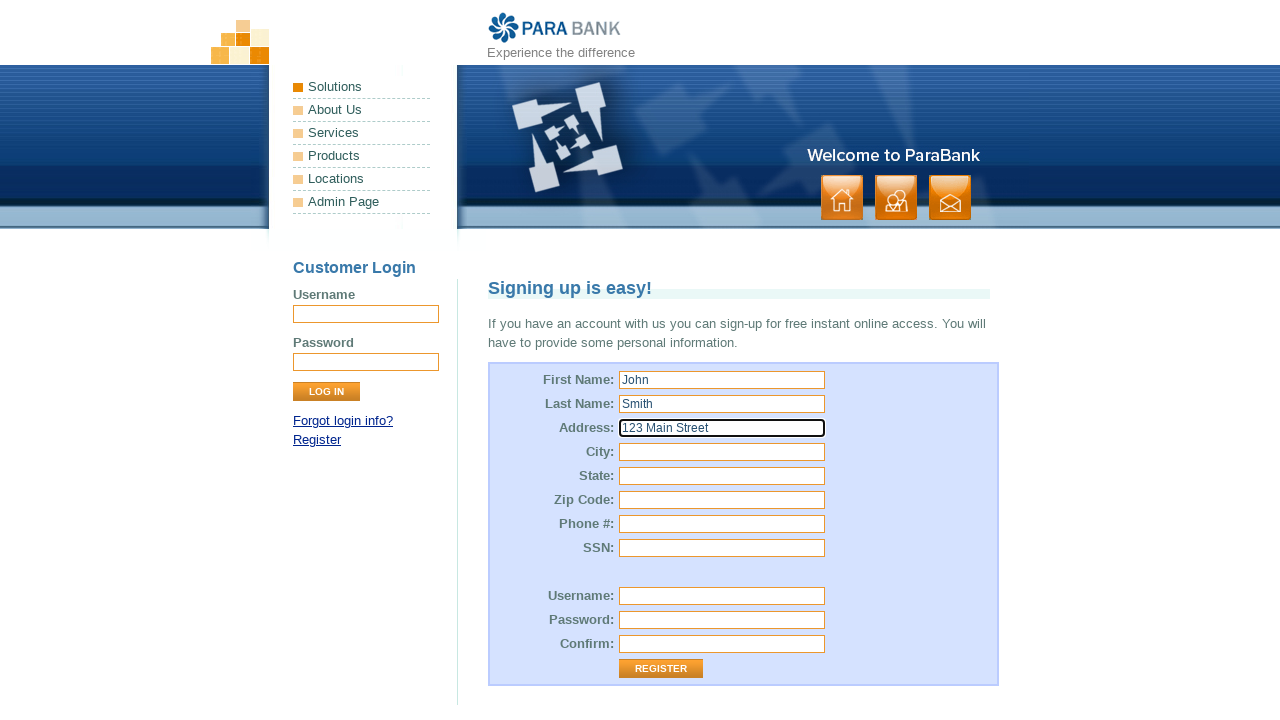

Filled city field with 'Springfield' on #customer\.address\.city
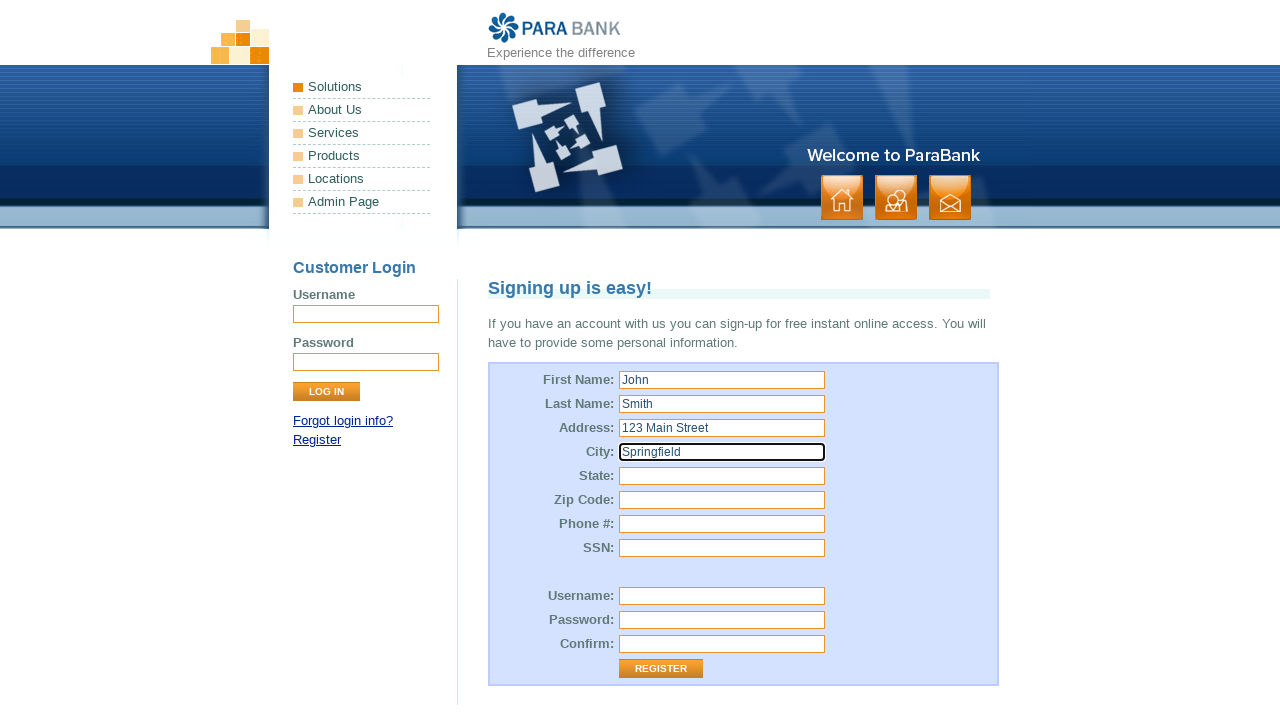

Filled state field with 'Illinois' on #customer\.address\.state
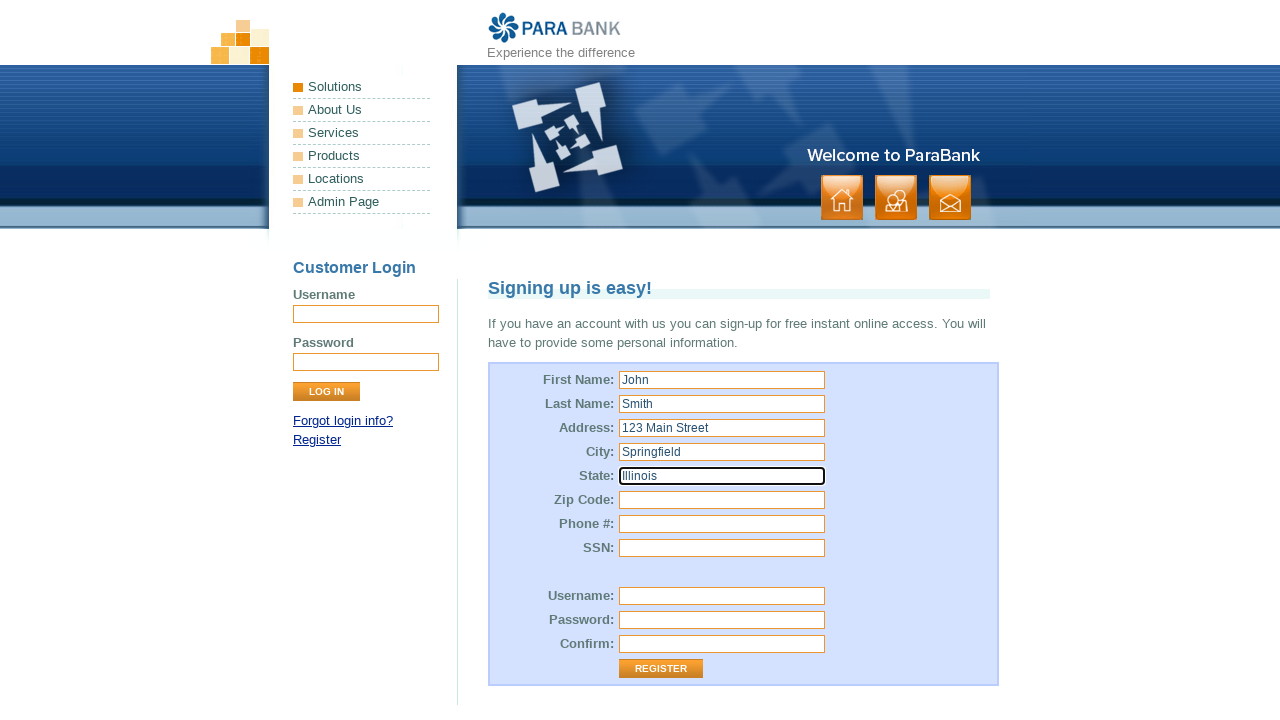

Filled zip code field with '62701' on #customer\.address\.zipCode
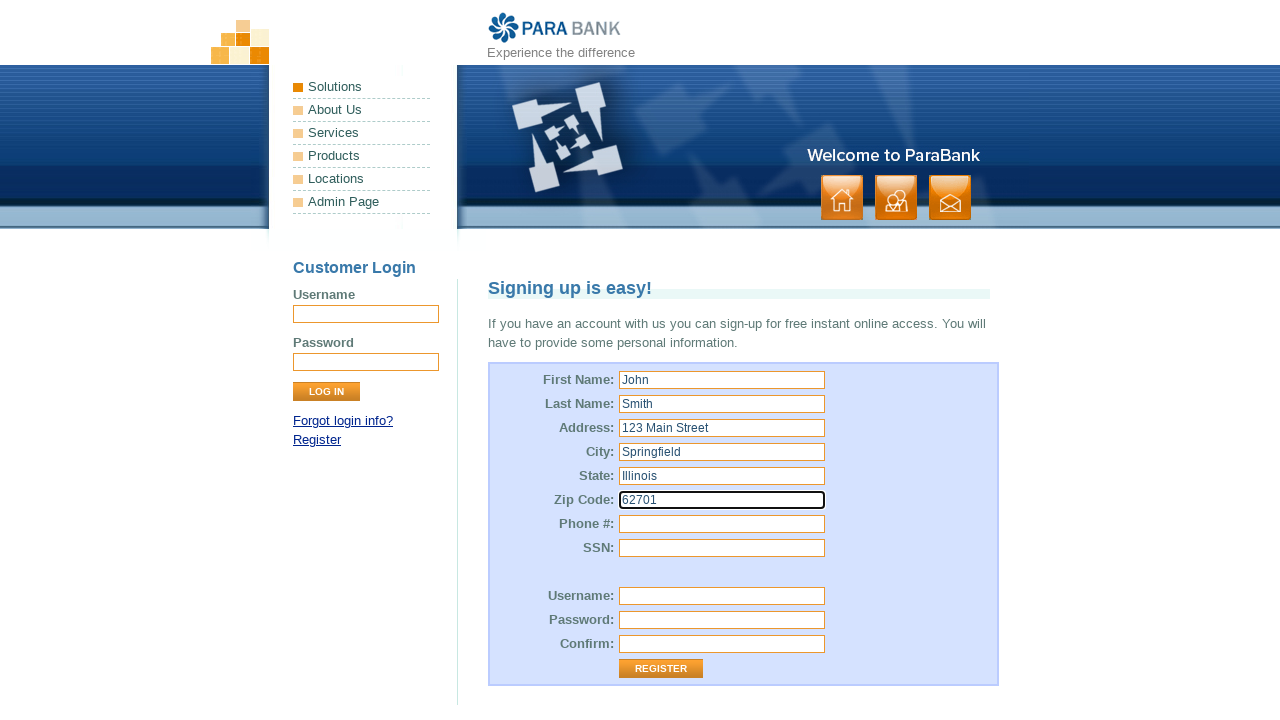

Filled phone number field with '217-555-0123' on #customer\.phoneNumber
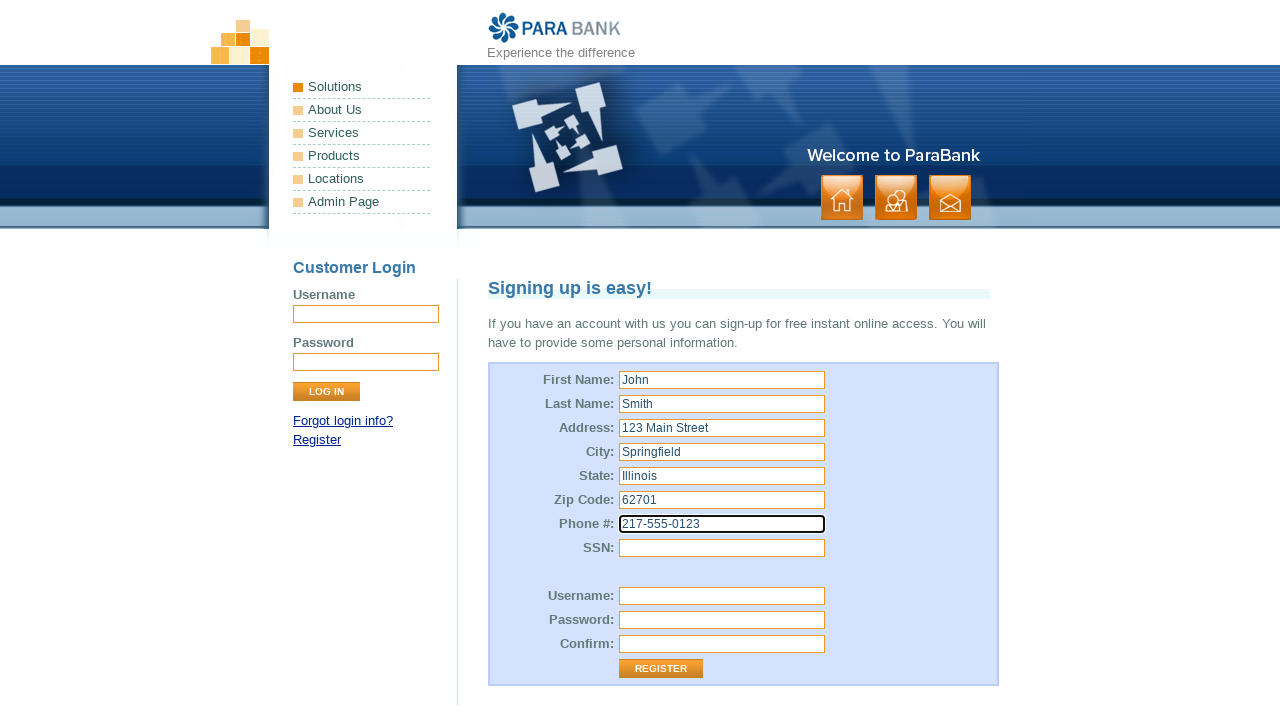

Filled SSN field with '123-45-6789' on #customer\.ssn
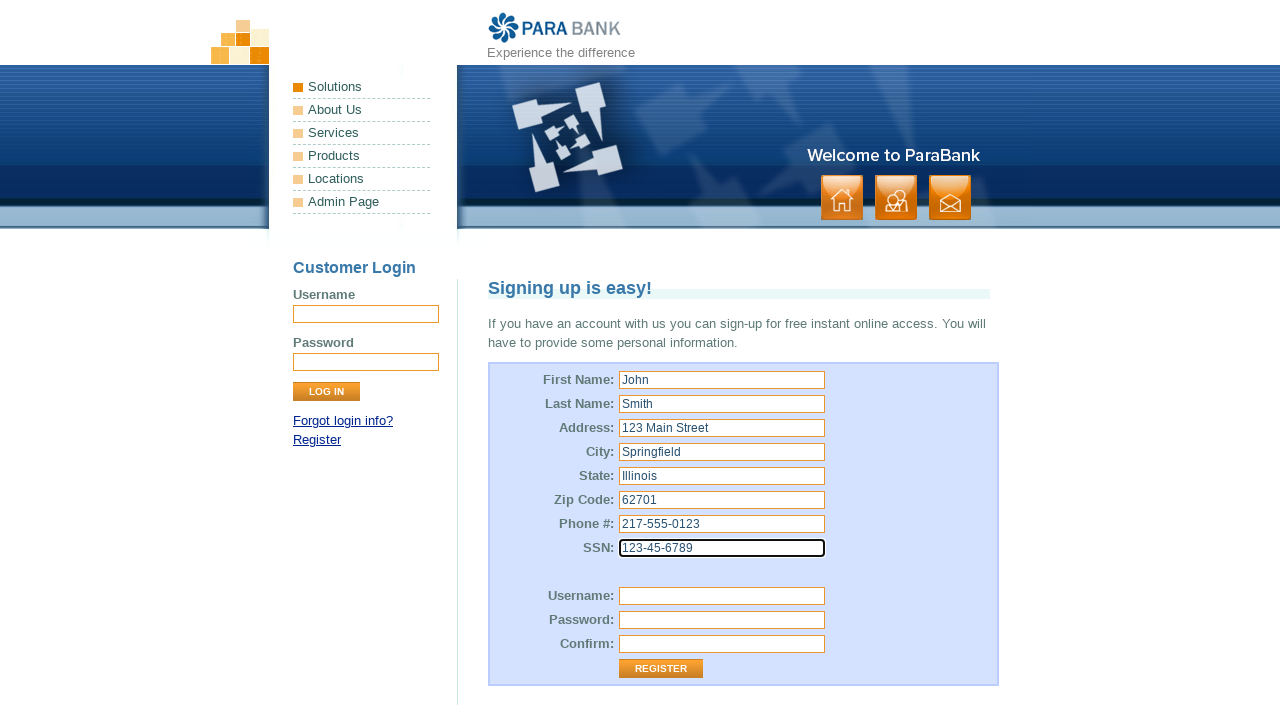

Filled username field with 'testuser2024' on #customer\.username
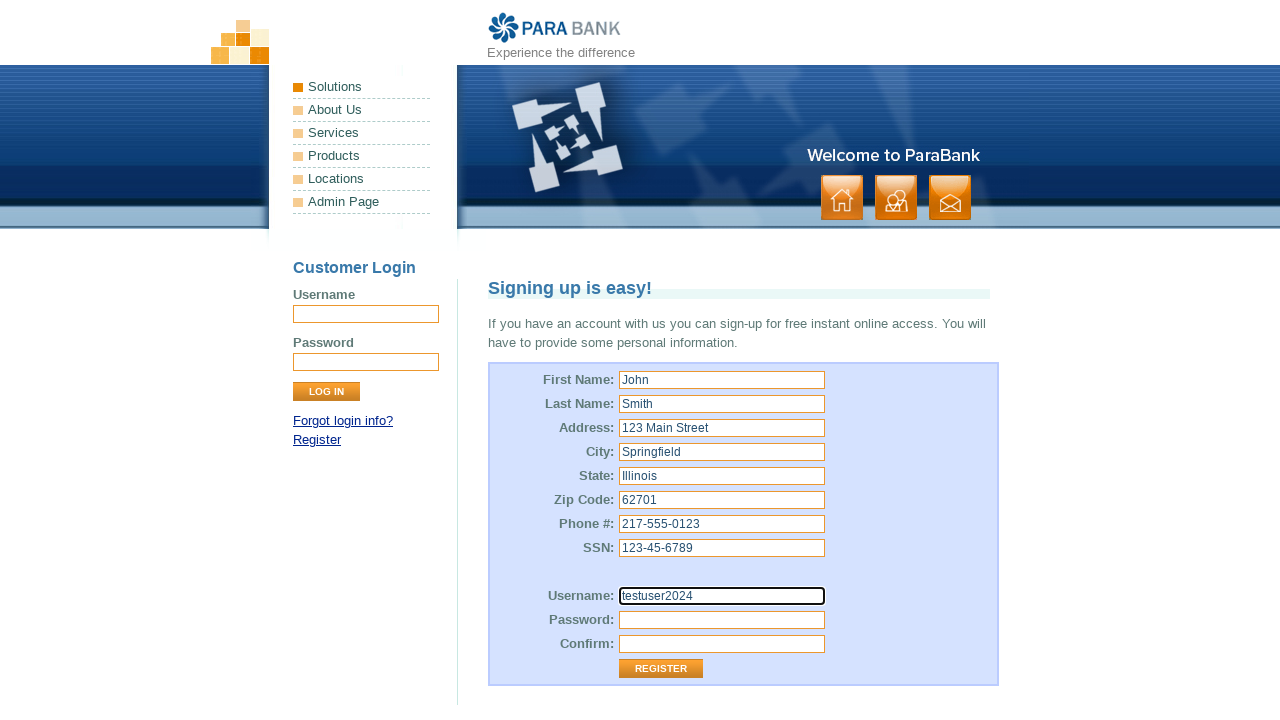

Filled password field with 'SecurePass123' on #customer\.password
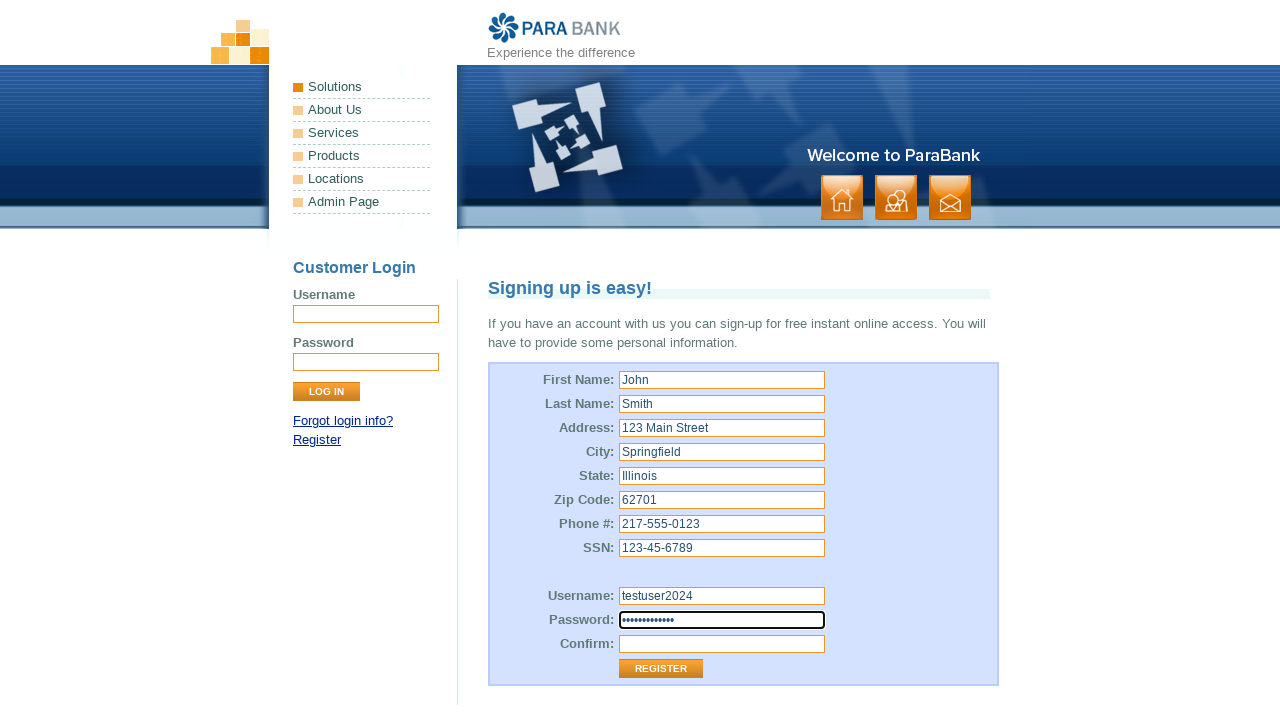

Filled repeated password field with 'SecurePass123' on #repeatedPassword
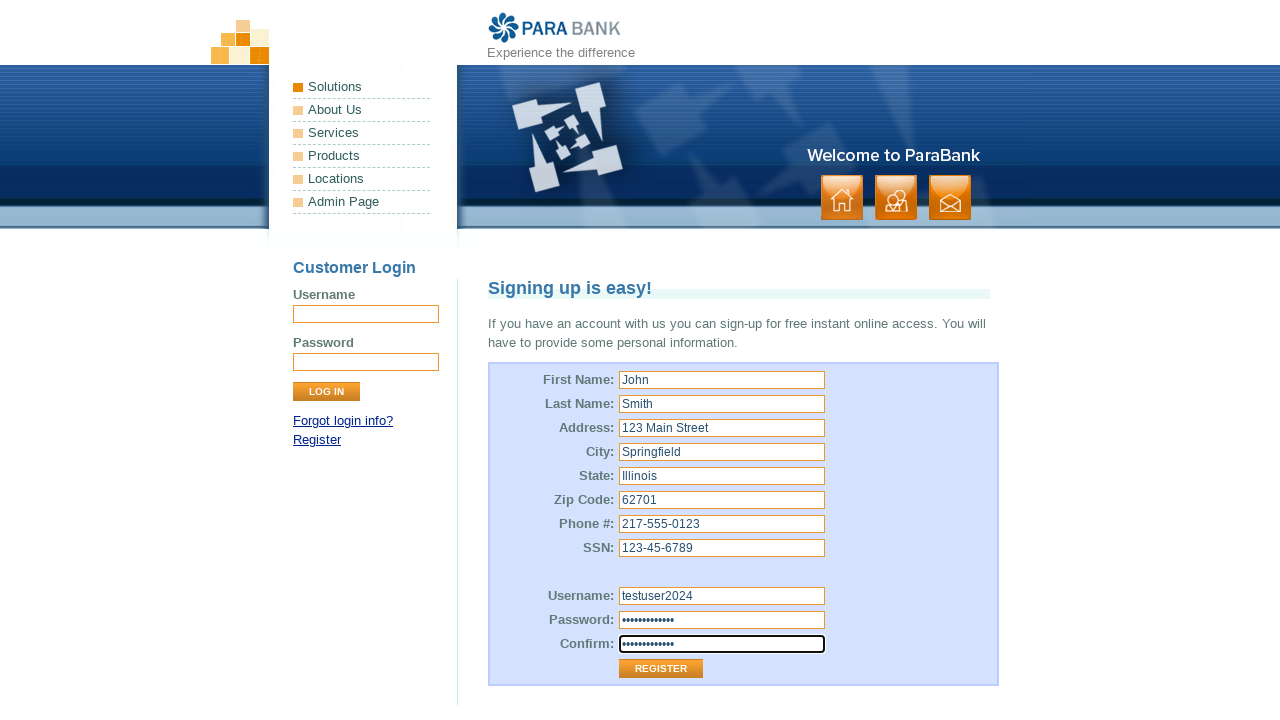

Clicked submit button to register user at (661, 669) on xpath=//*[@id="customerForm"]/table/tbody/tr[13]/td[2]/input
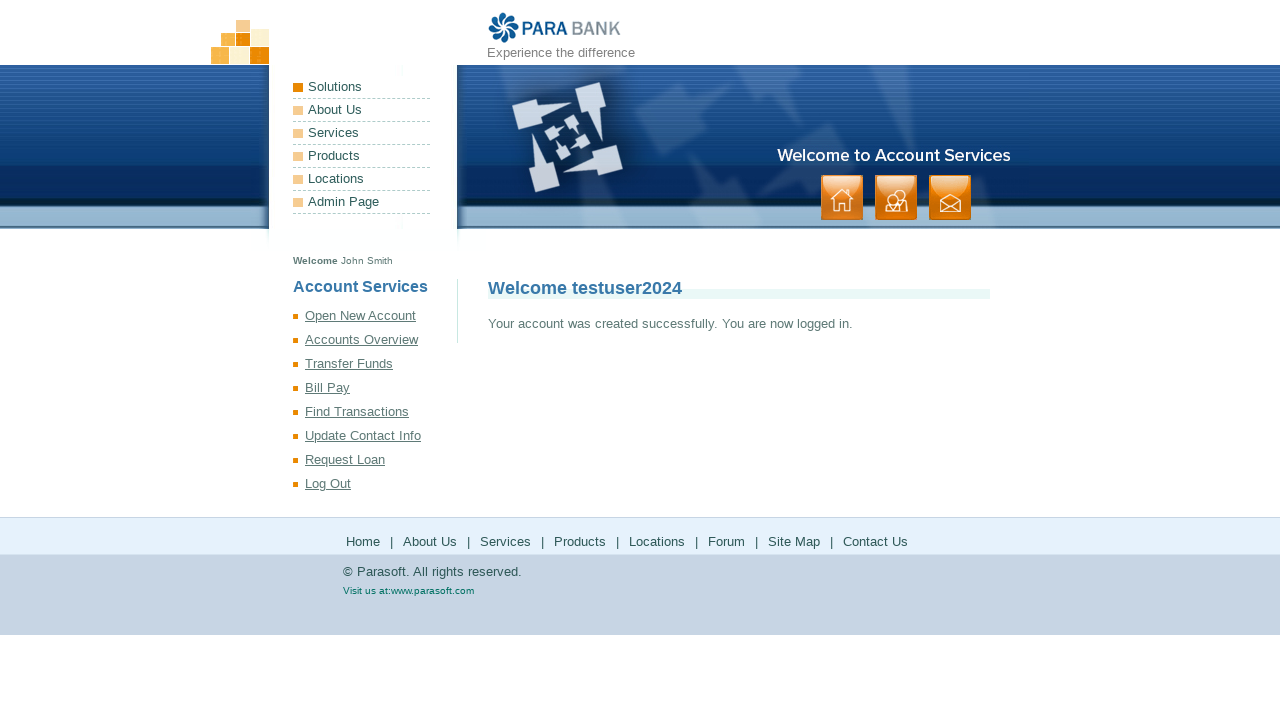

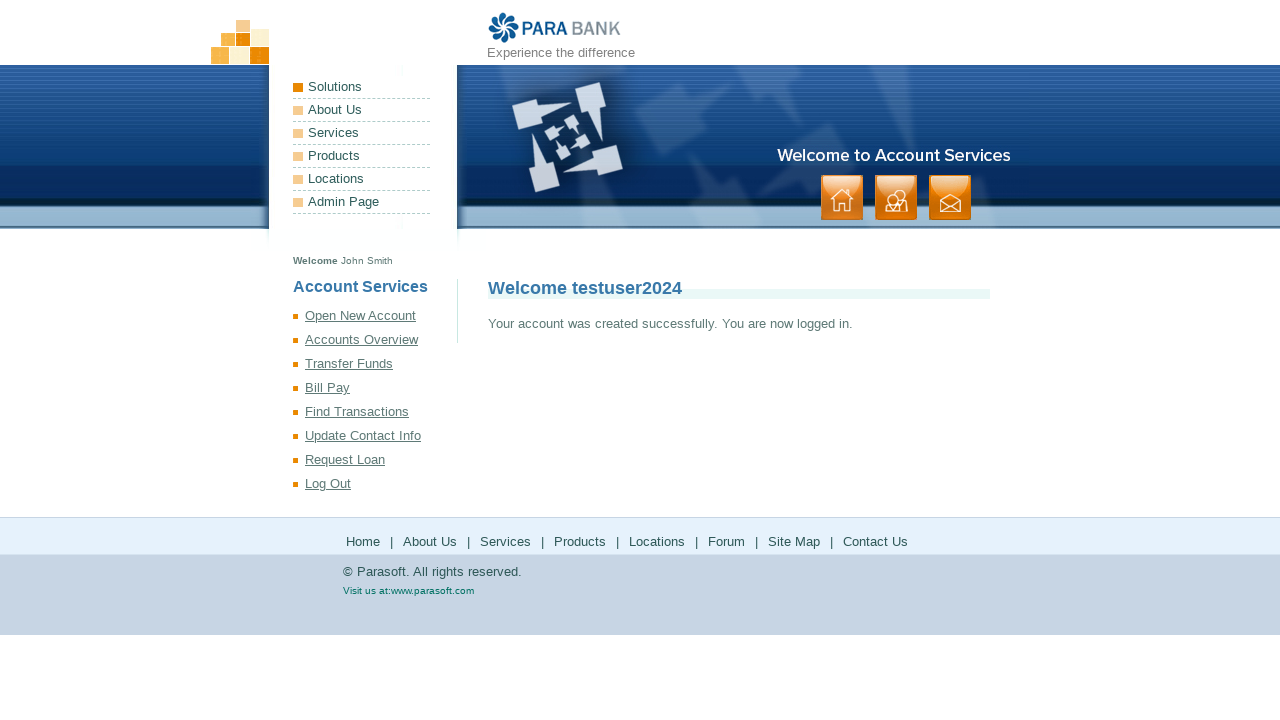